Tests adding a new todo item to the TodoMVC application and verifies it appears in the list

Starting URL: https://demo.playwright.dev/todomvc

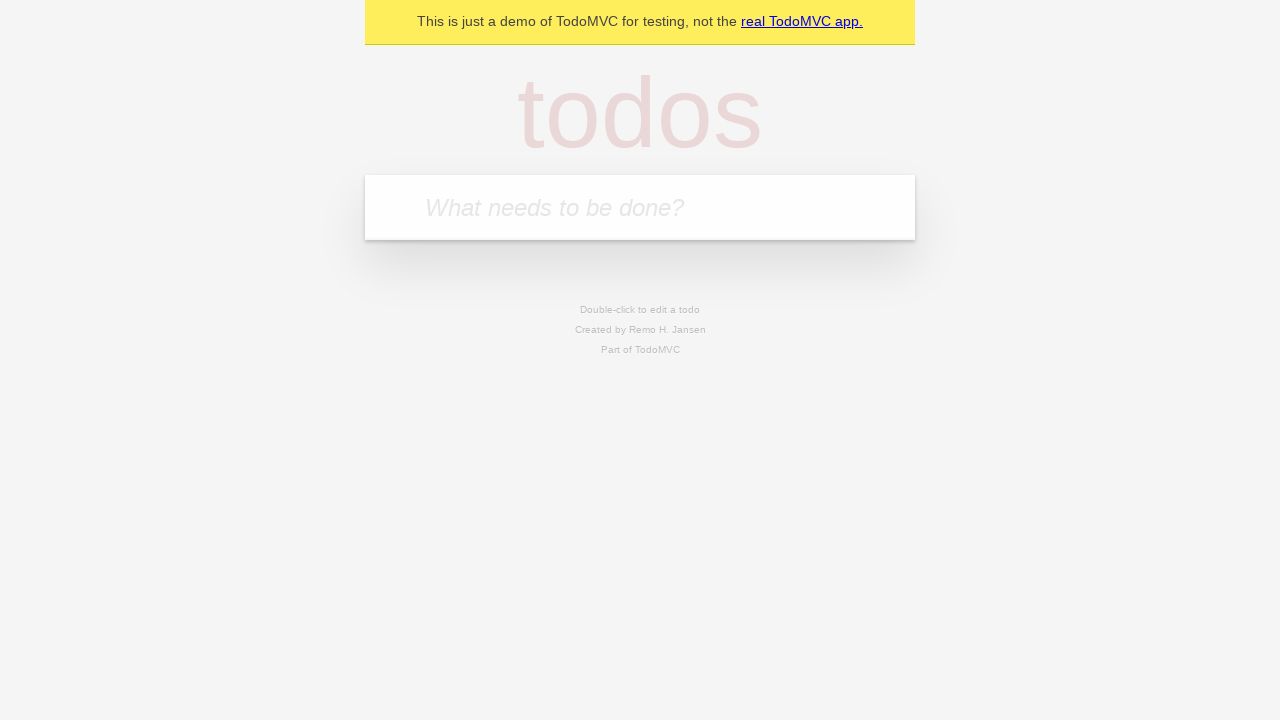

Navigated to TodoMVC application
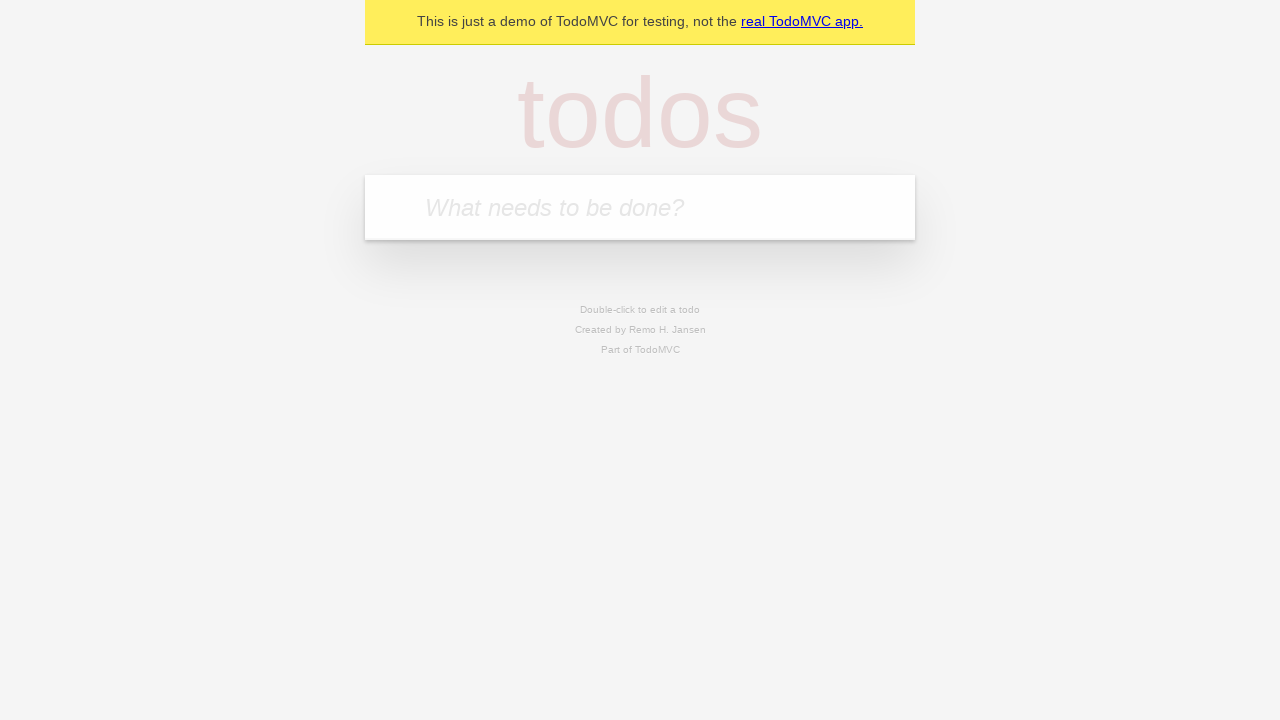

Filled new todo input with 'Buy groceries' on .new-todo
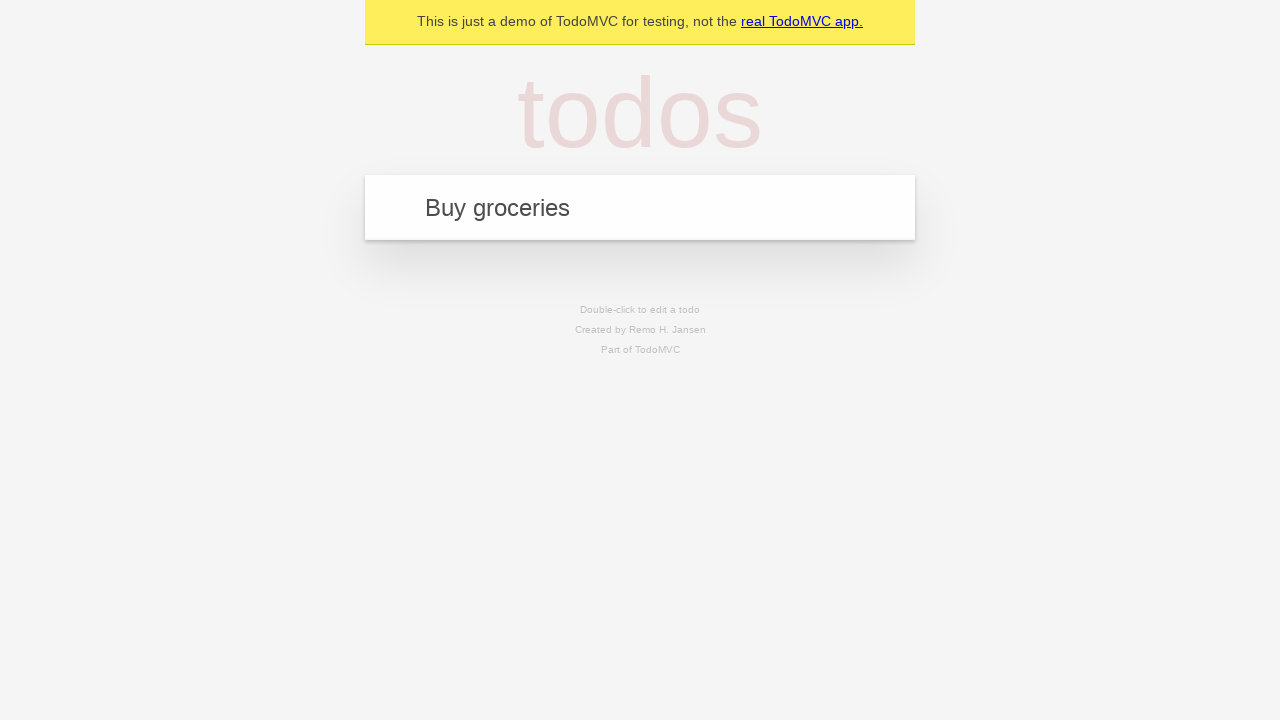

Pressed Enter to add the todo item on .new-todo
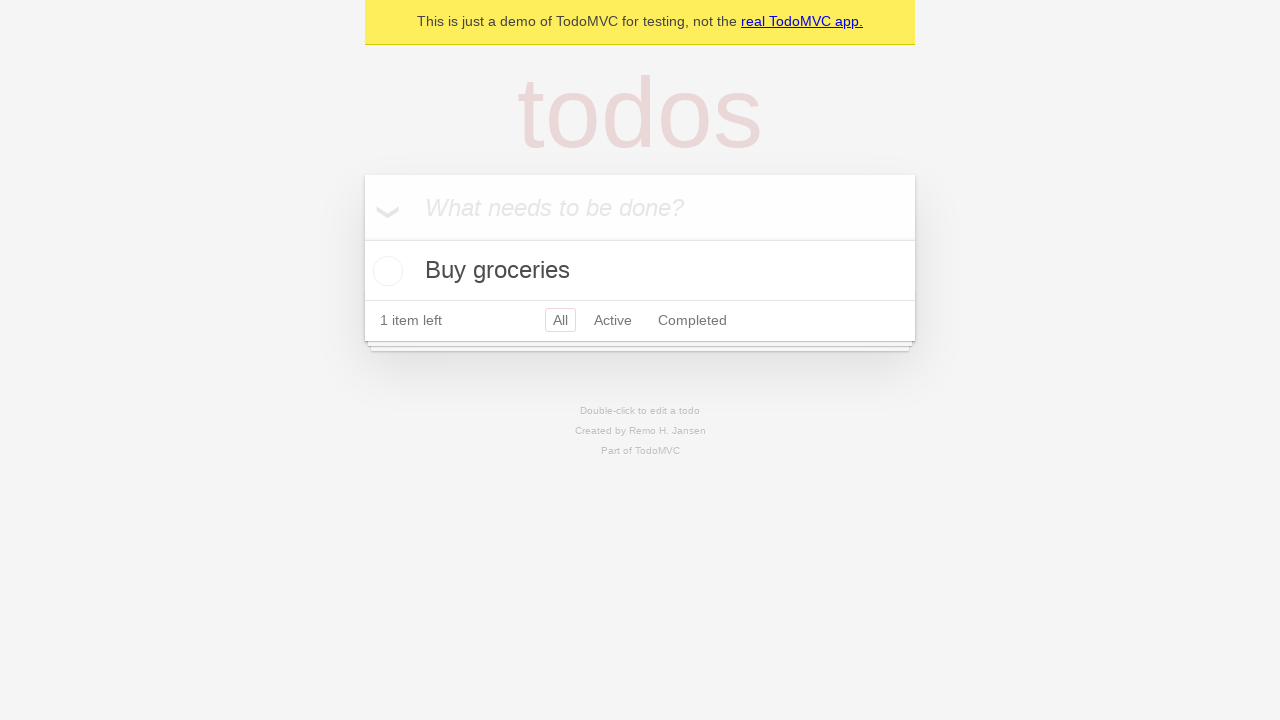

Verified 'Buy groceries' todo item appears in the list
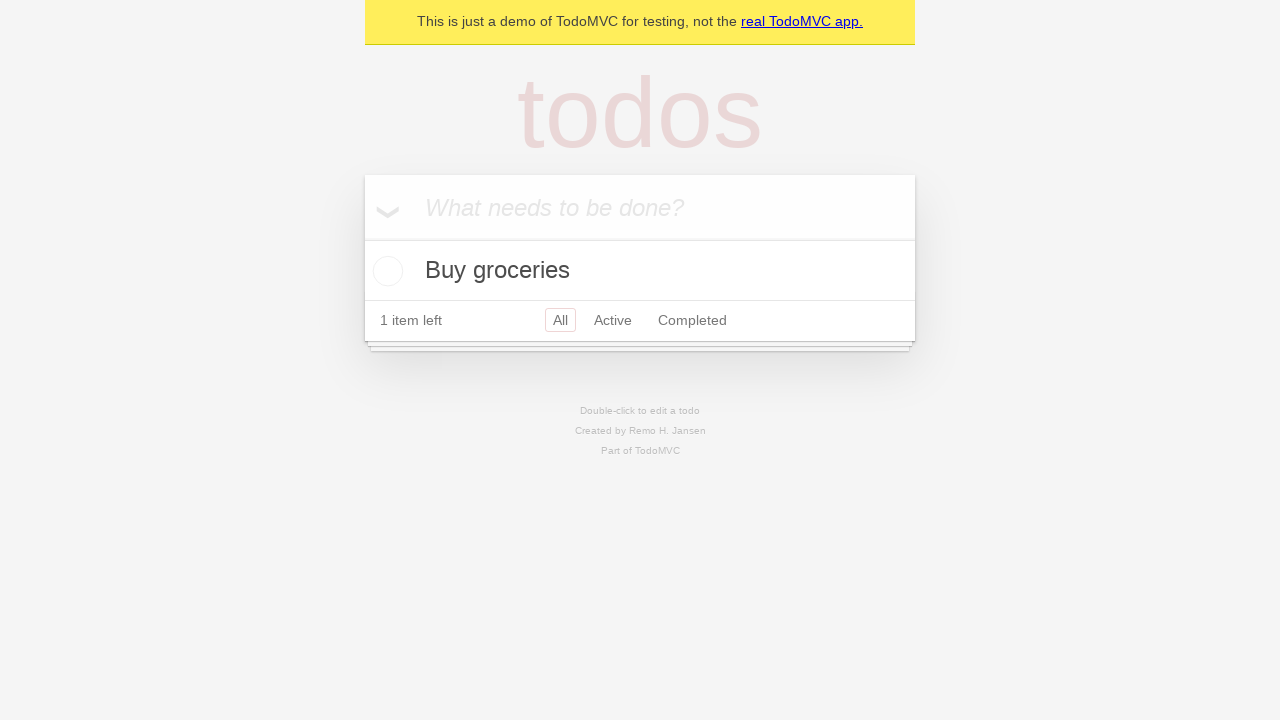

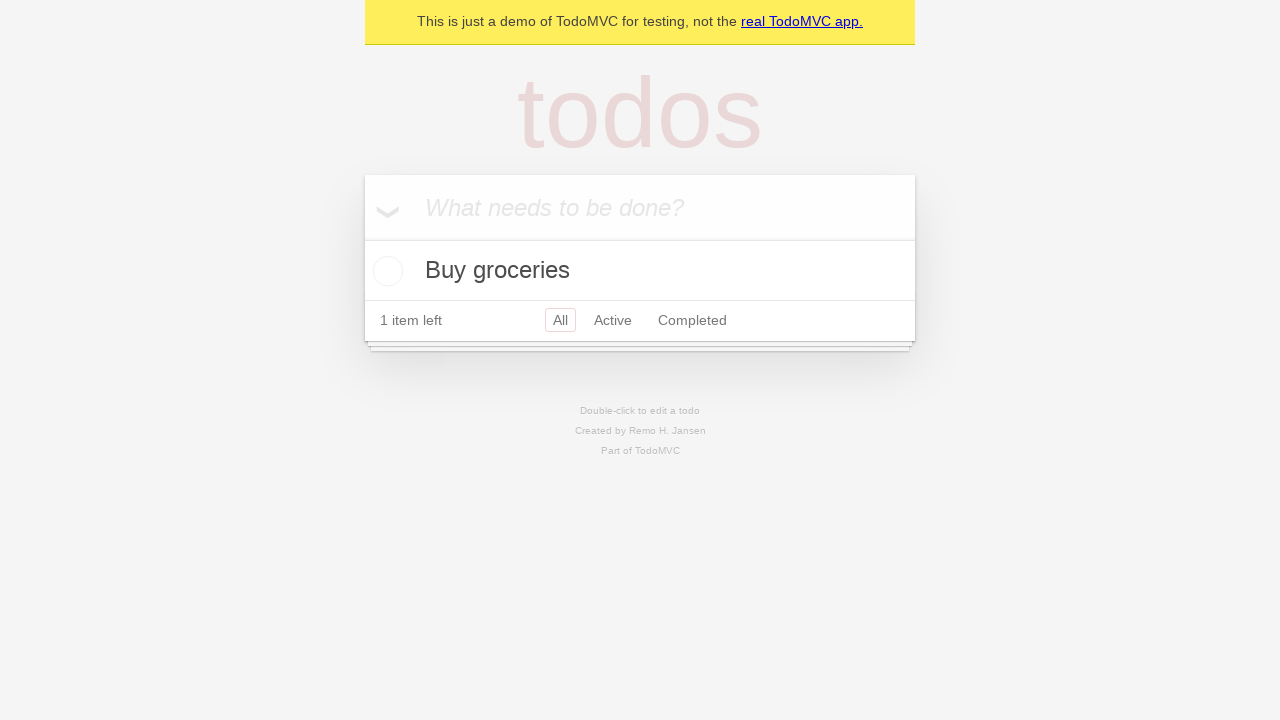